Tests that edits are saved when the input loses focus (blur event)

Starting URL: https://demo.playwright.dev/todomvc

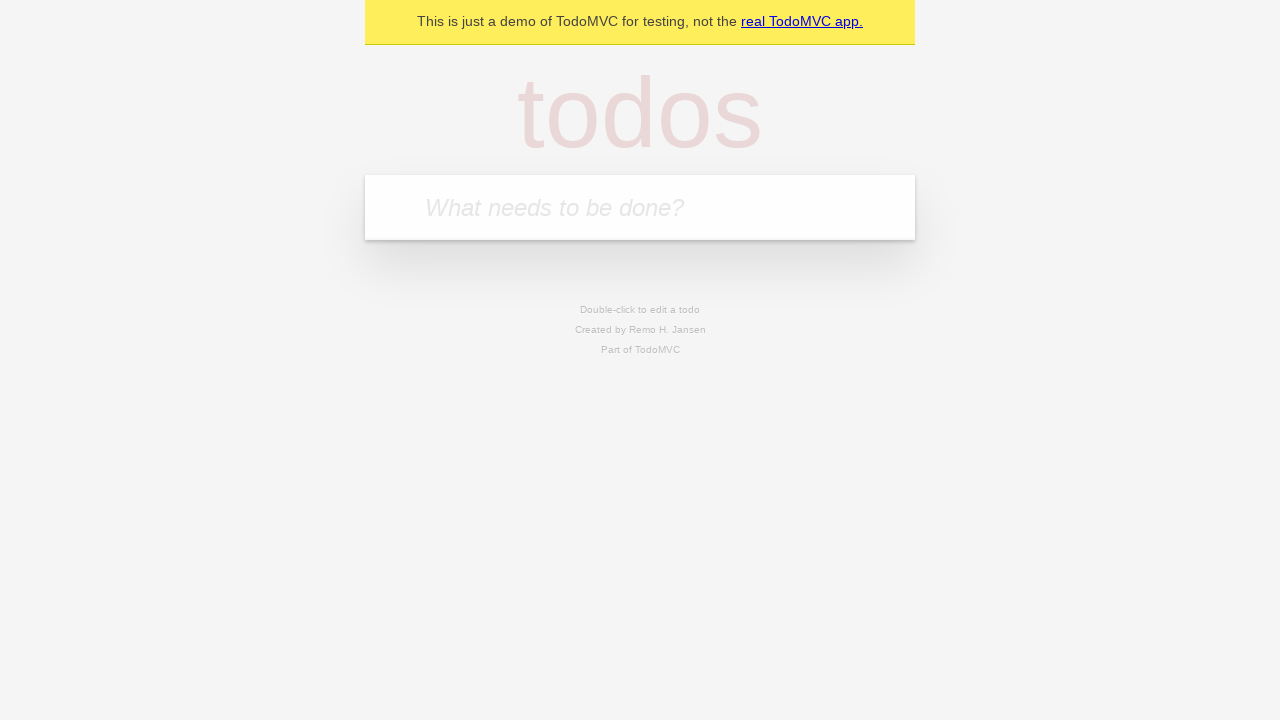

Filled new todo input with 'buy some cheese' on internal:attr=[placeholder="What needs to be done?"i]
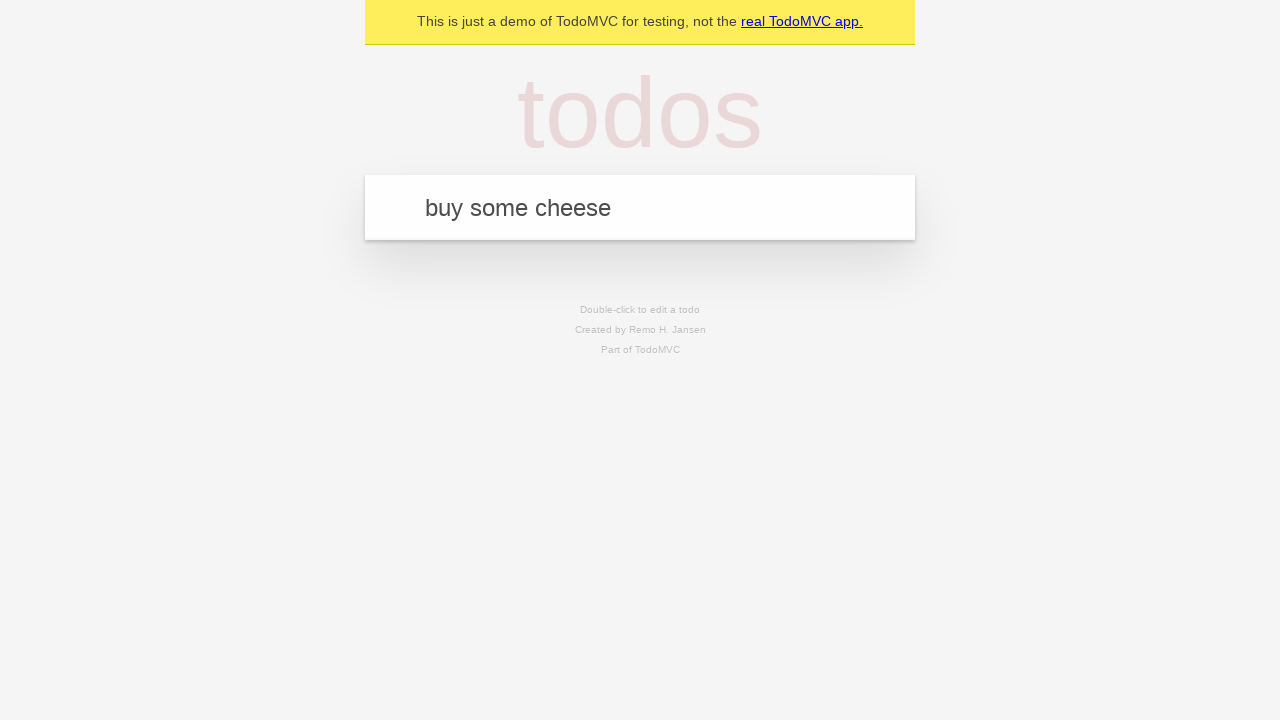

Pressed Enter to add todo 'buy some cheese' on internal:attr=[placeholder="What needs to be done?"i]
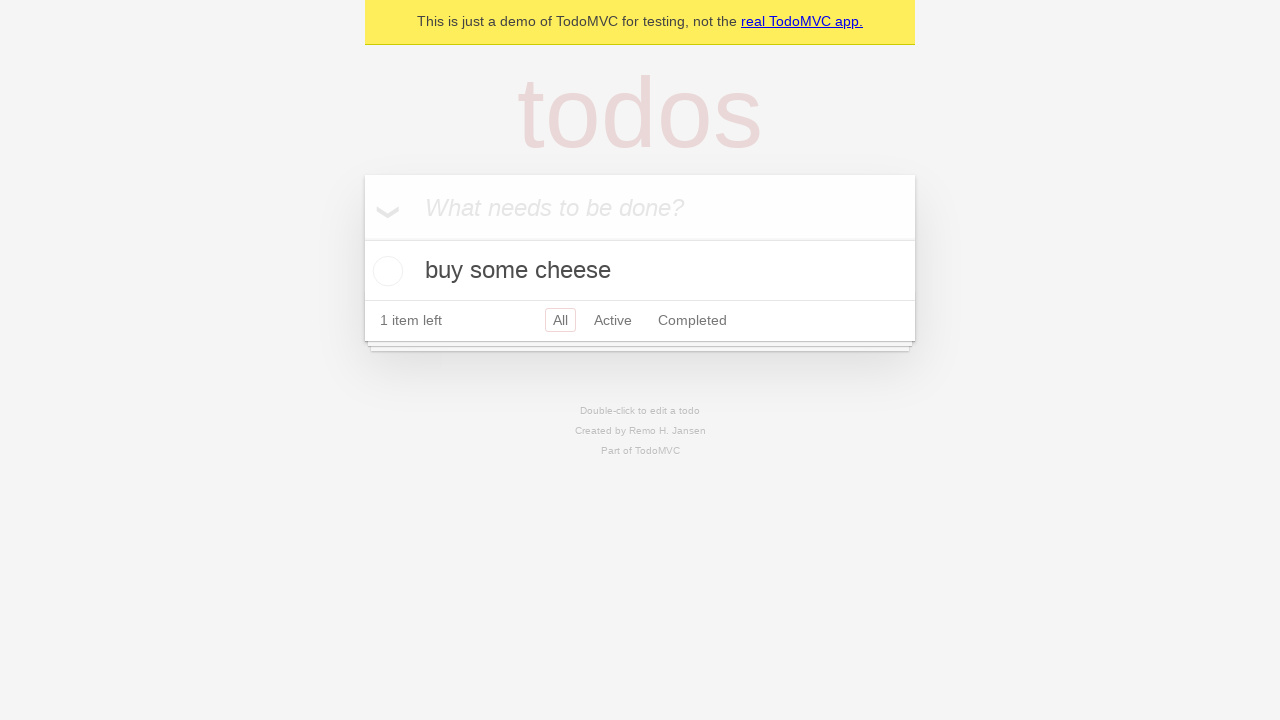

Filled new todo input with 'feed the cat' on internal:attr=[placeholder="What needs to be done?"i]
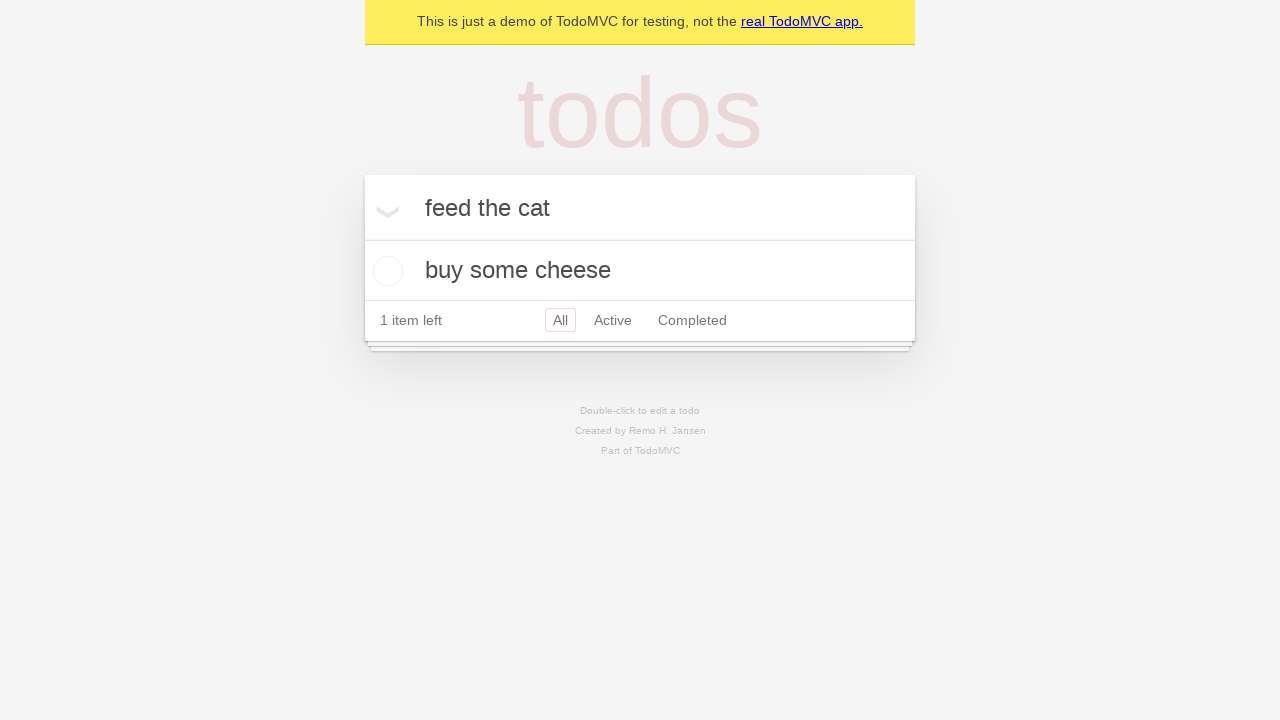

Pressed Enter to add todo 'feed the cat' on internal:attr=[placeholder="What needs to be done?"i]
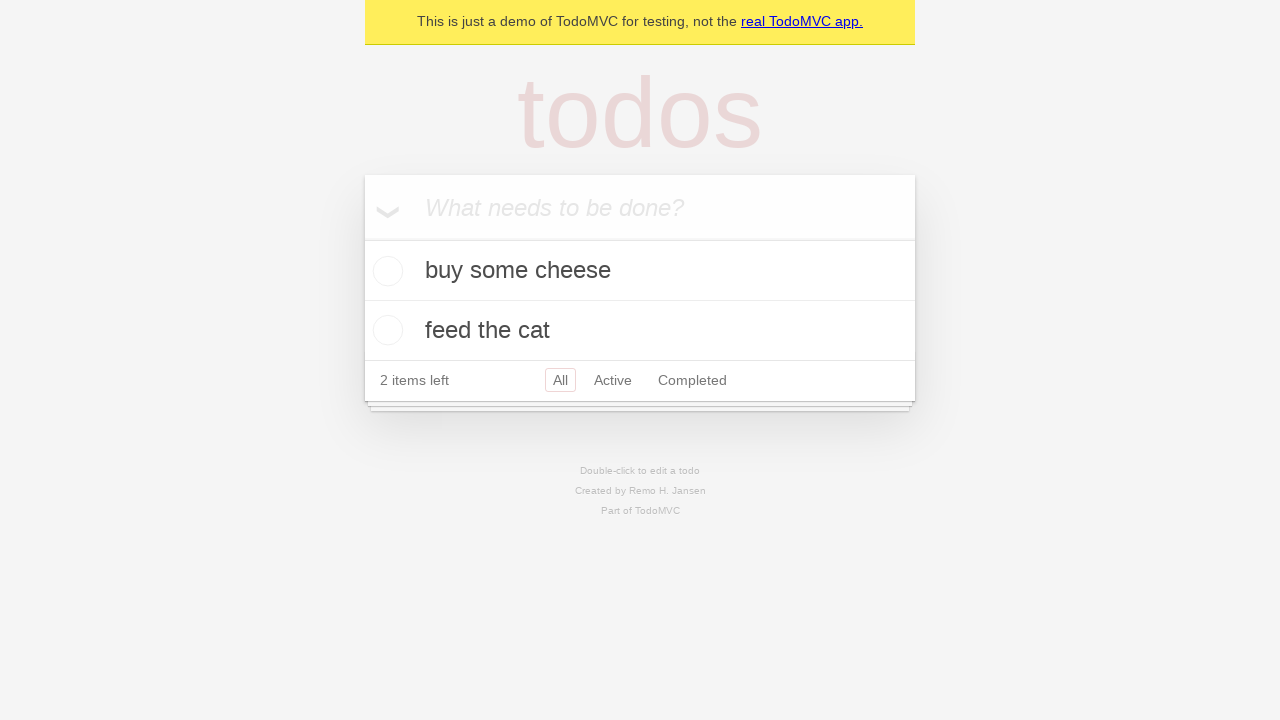

Filled new todo input with 'book a doctors appointment' on internal:attr=[placeholder="What needs to be done?"i]
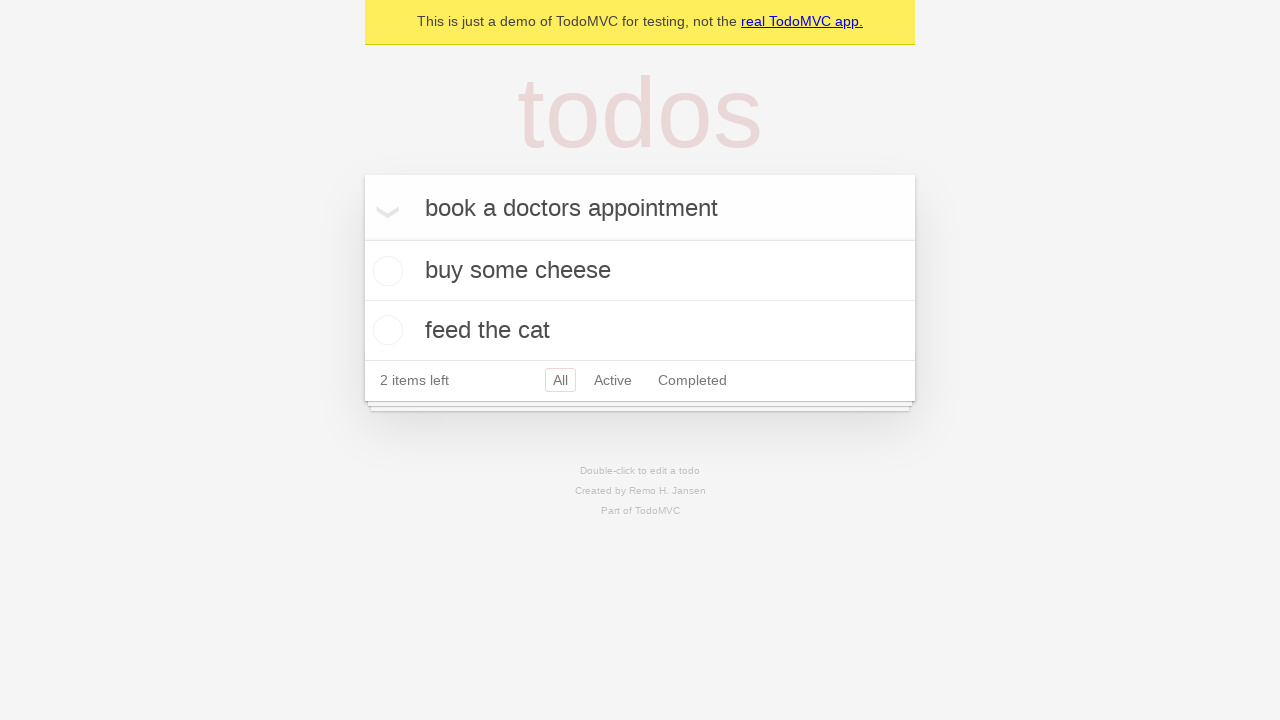

Pressed Enter to add todo 'book a doctors appointment' on internal:attr=[placeholder="What needs to be done?"i]
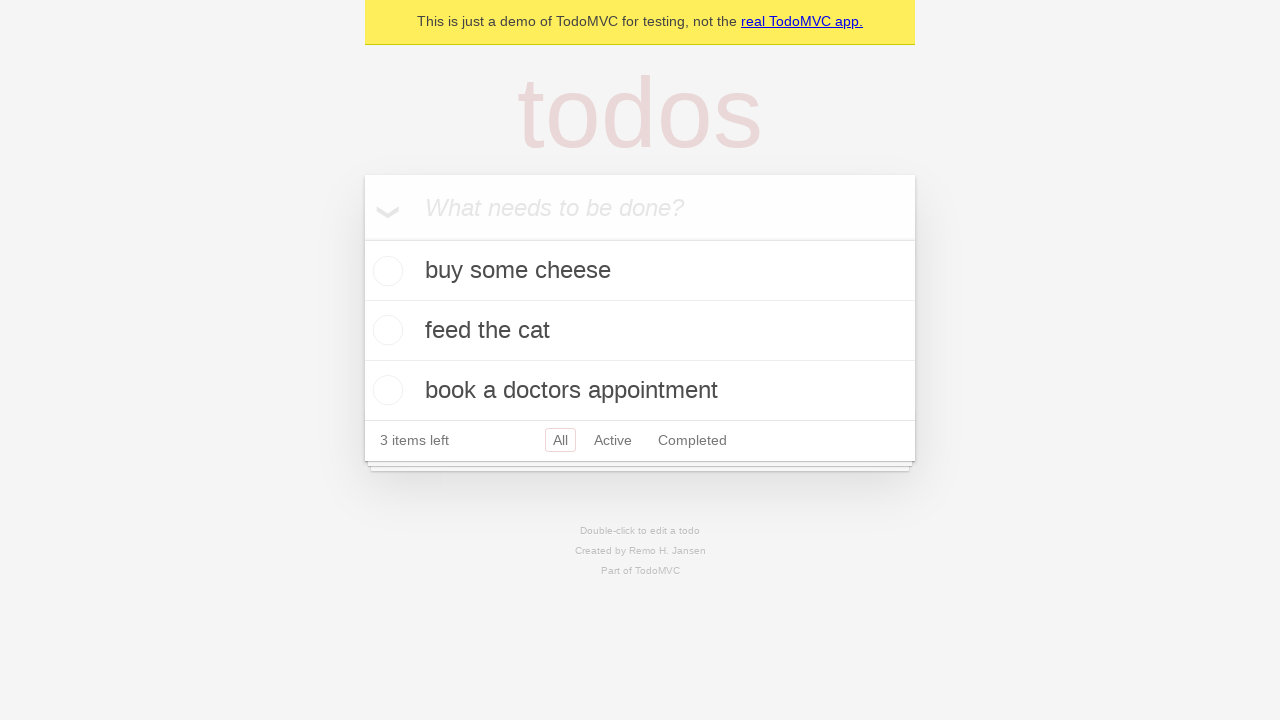

All three todo items loaded
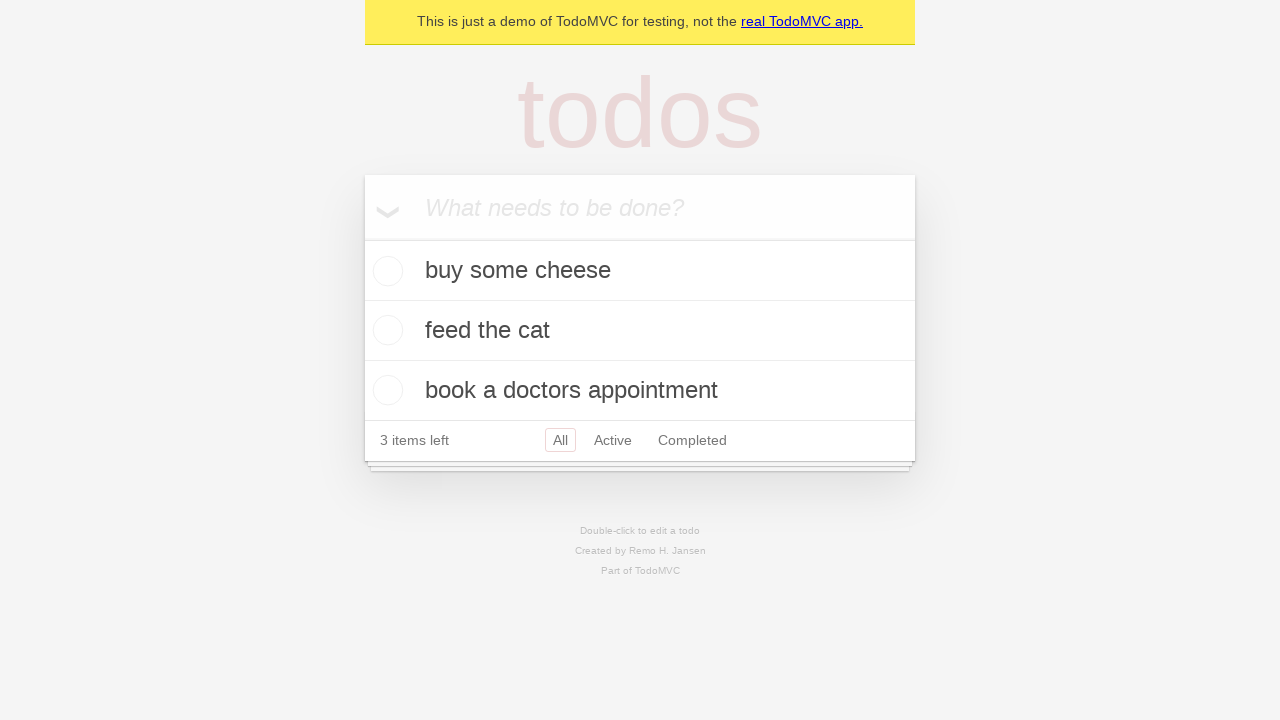

Double-clicked on second todo to enter edit mode at (640, 331) on internal:testid=[data-testid="todo-item"s] >> nth=1
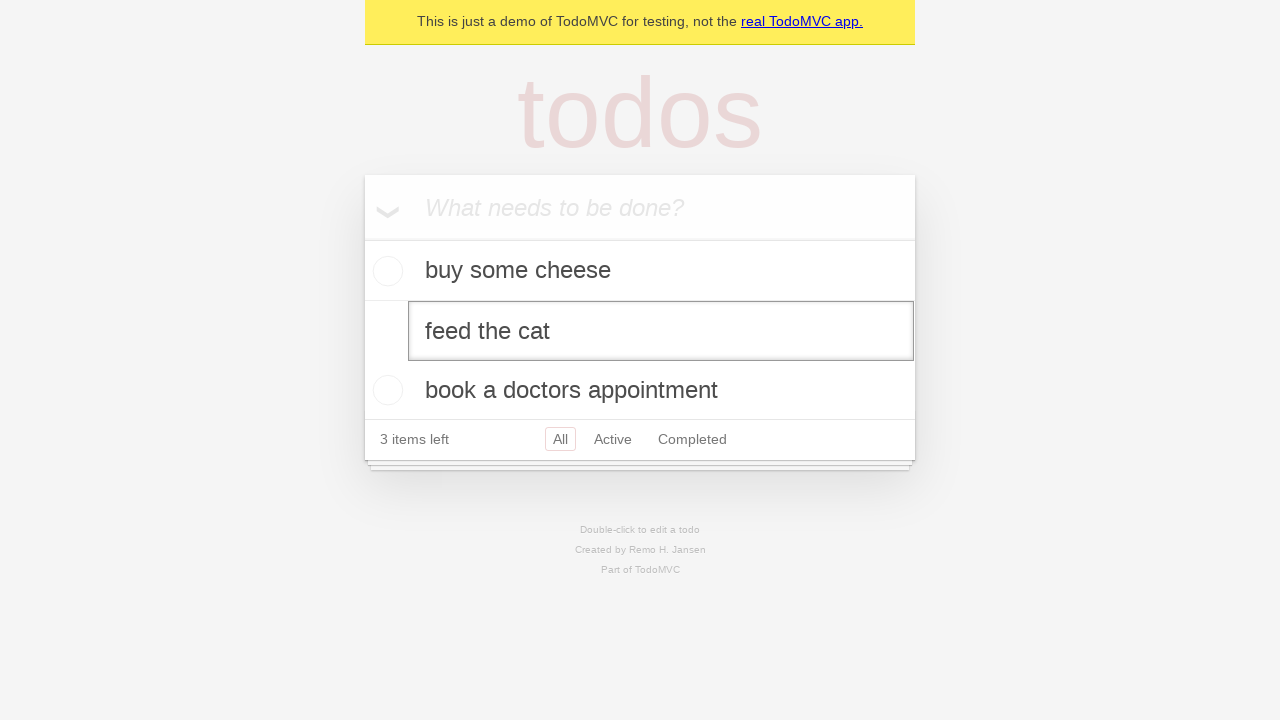

Changed second todo text to 'buy some sausages' on internal:testid=[data-testid="todo-item"s] >> nth=1 >> internal:role=textbox[nam
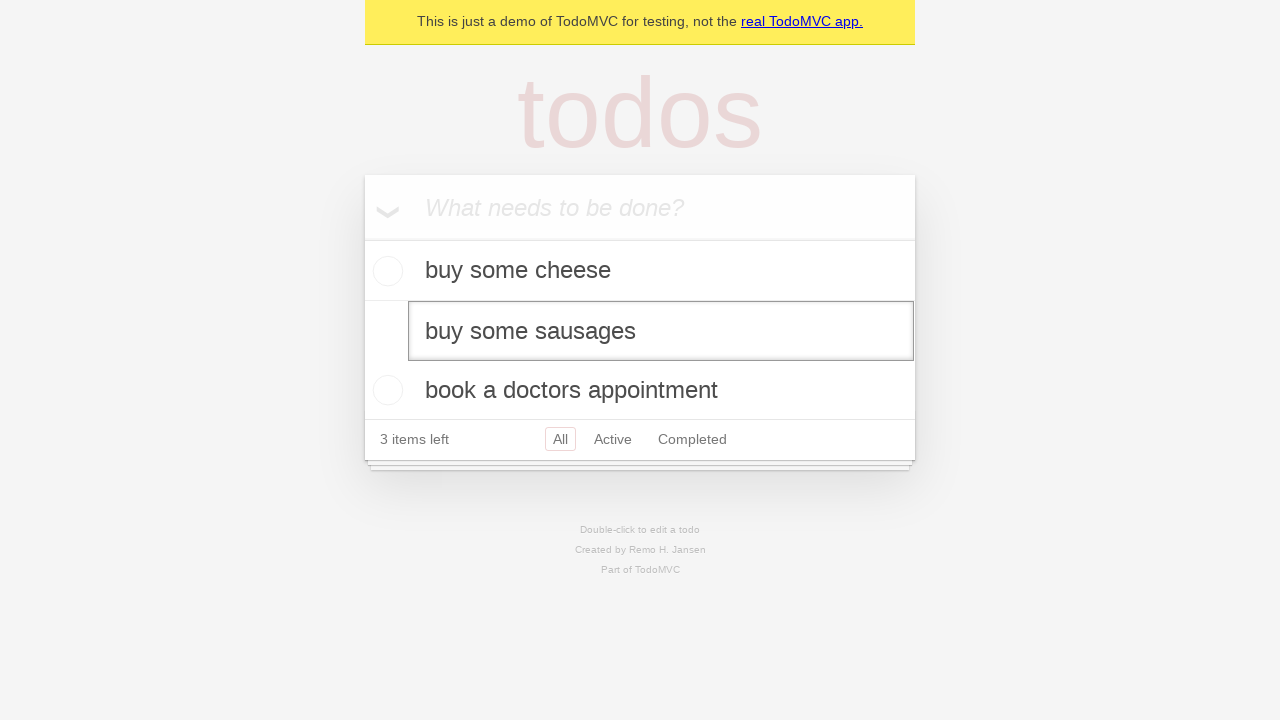

Triggered blur event on edit input to save changes
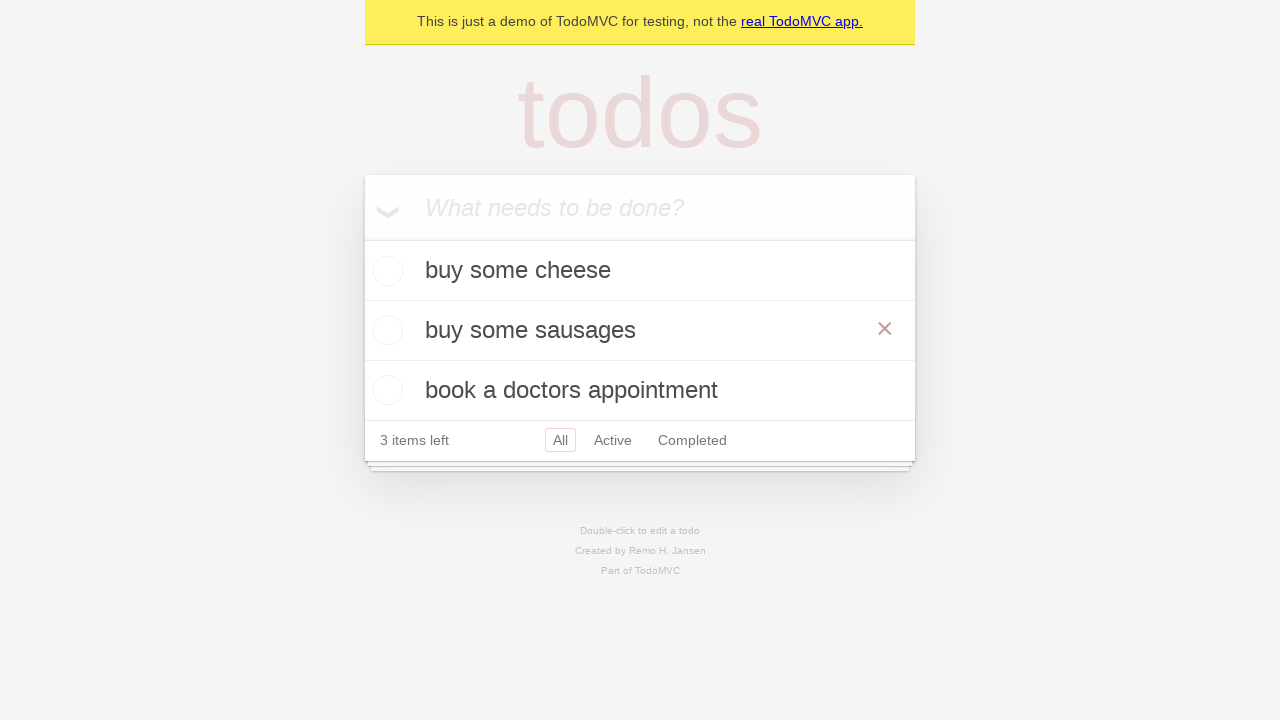

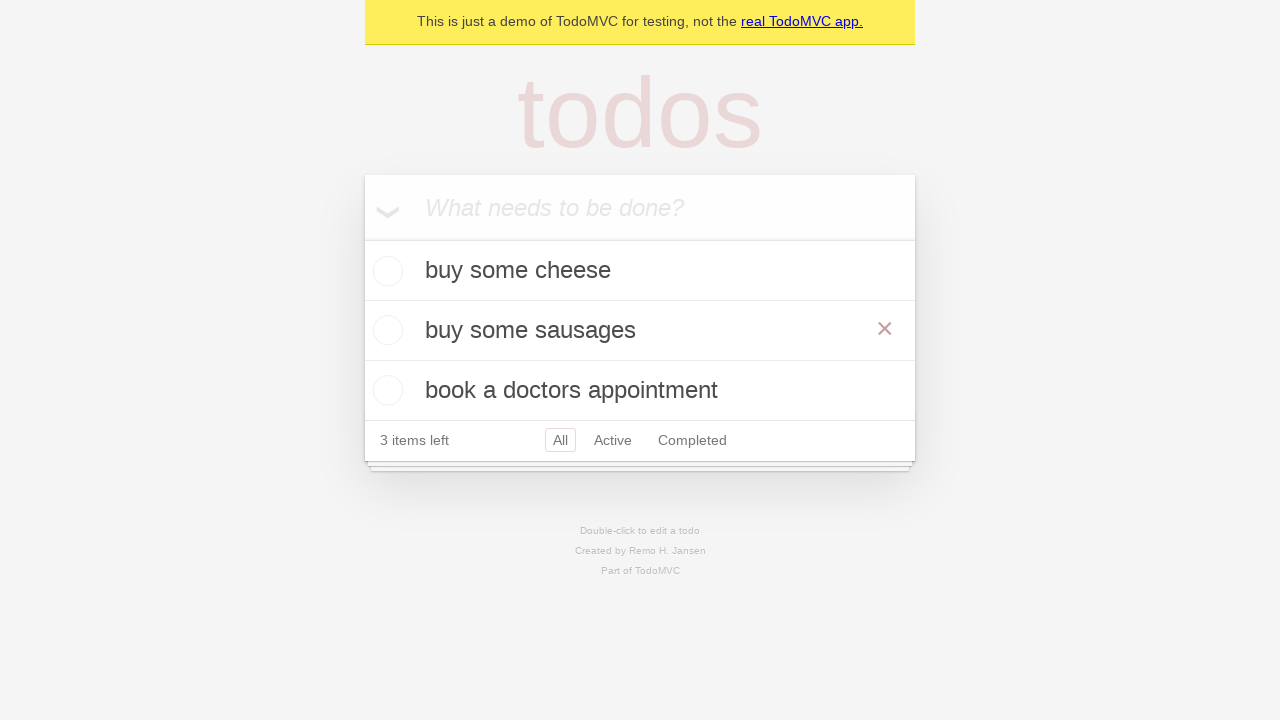